Tests that search form elements have proper accessibility attributes like placeholder or aria-label

Starting URL: https://pmiloc.org/index.php

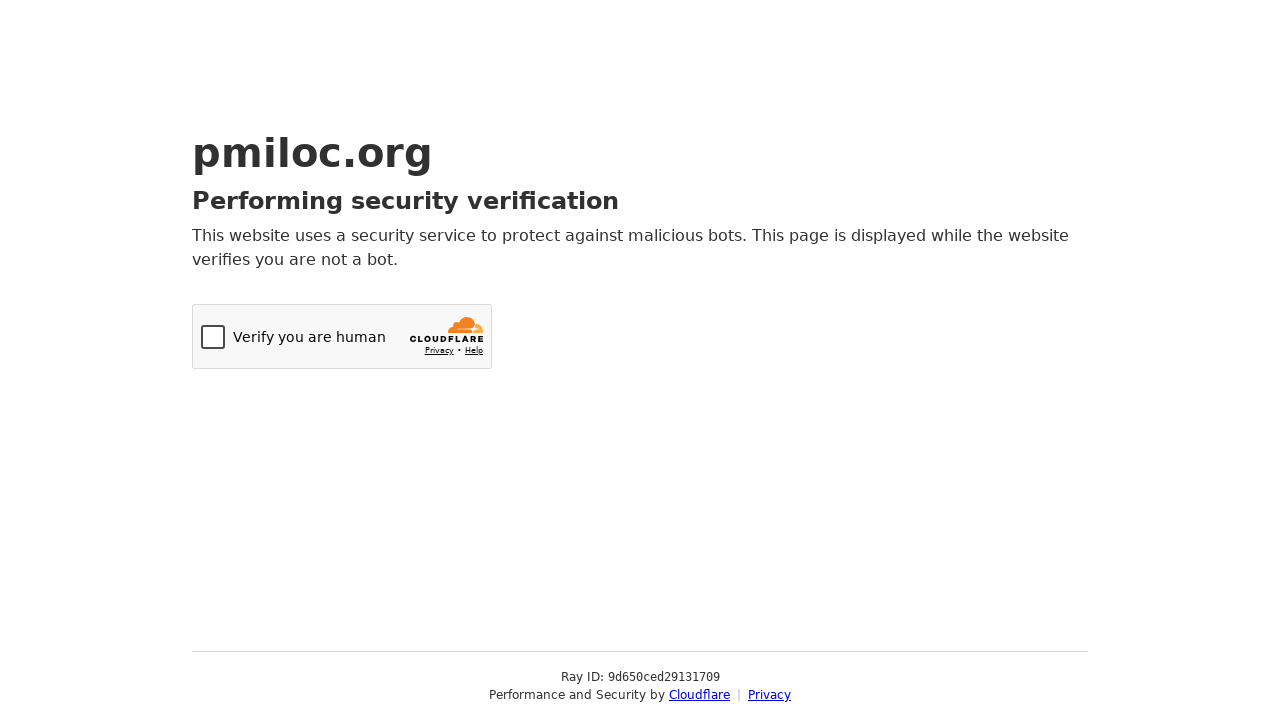

Navigated to https://pmiloc.org/index.php
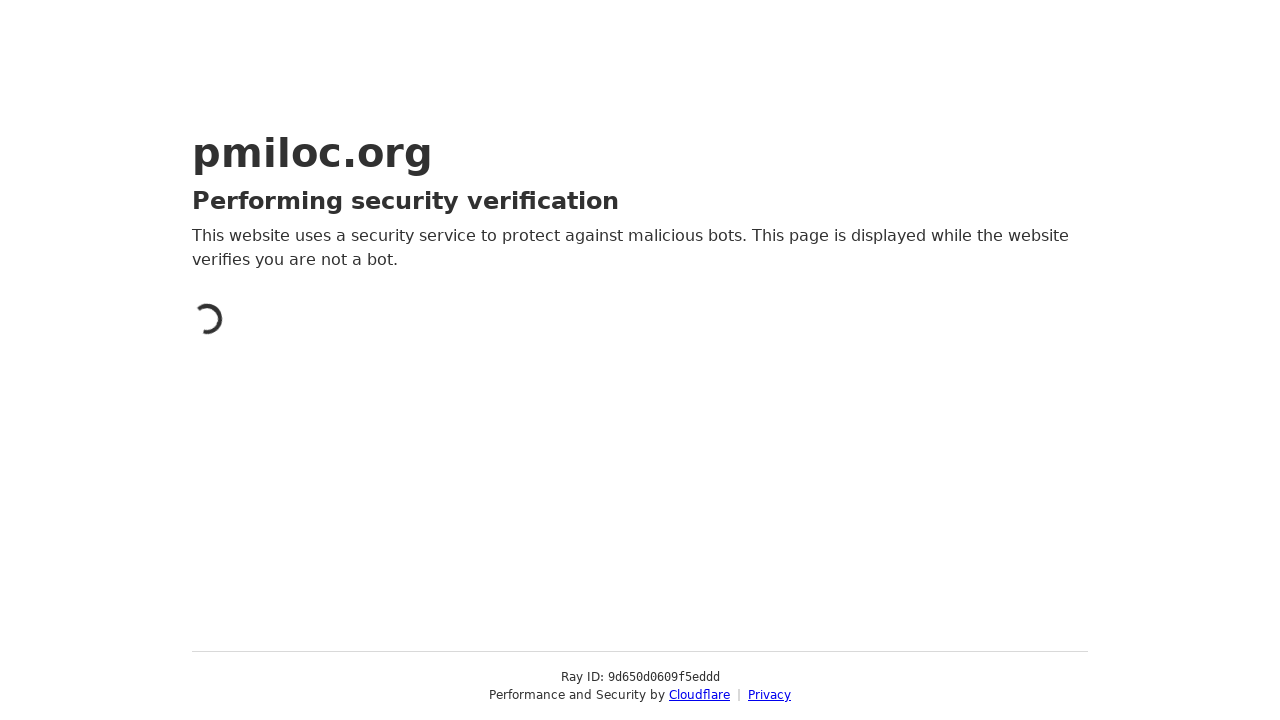

Located all searchbox elements on the page
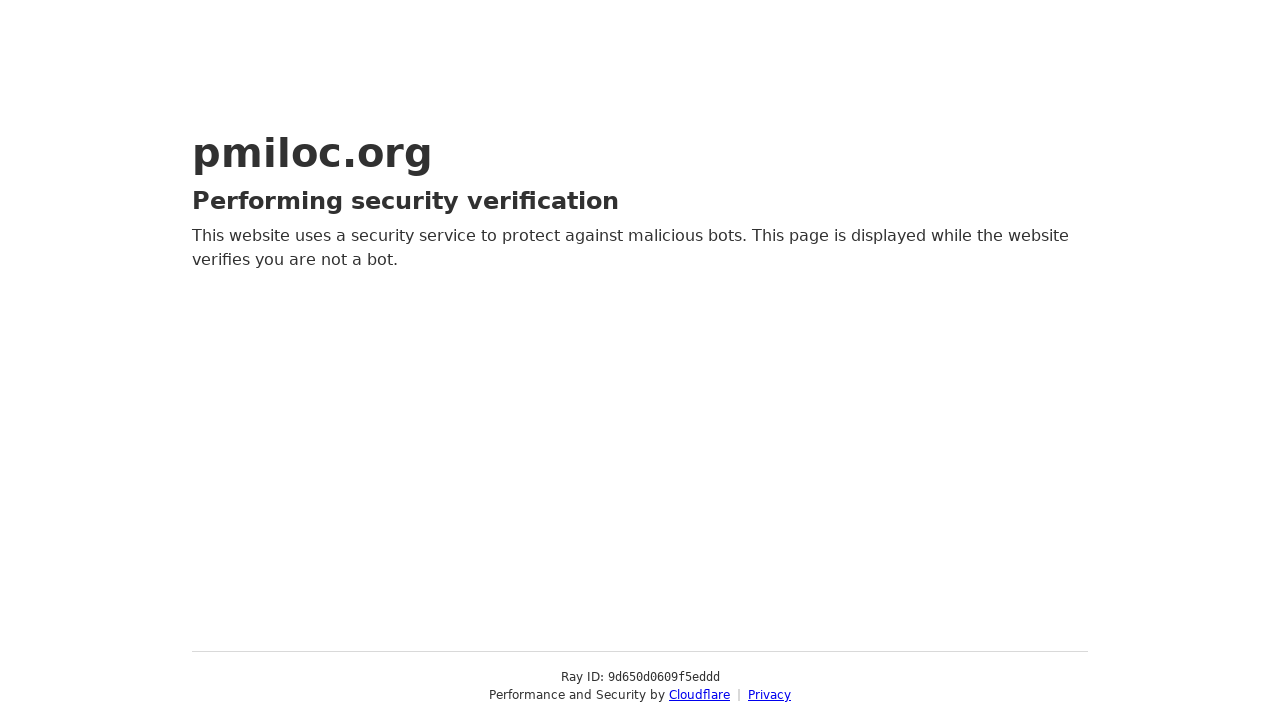

Found 0 searchbox element(s)
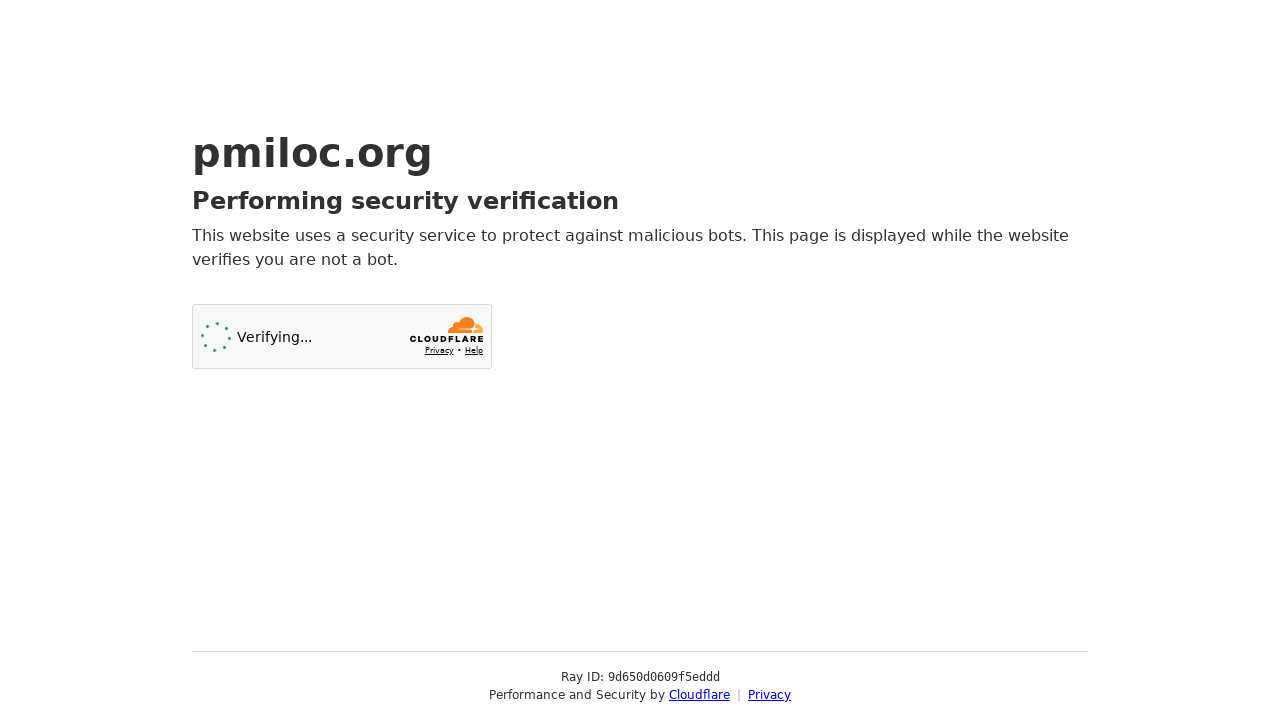

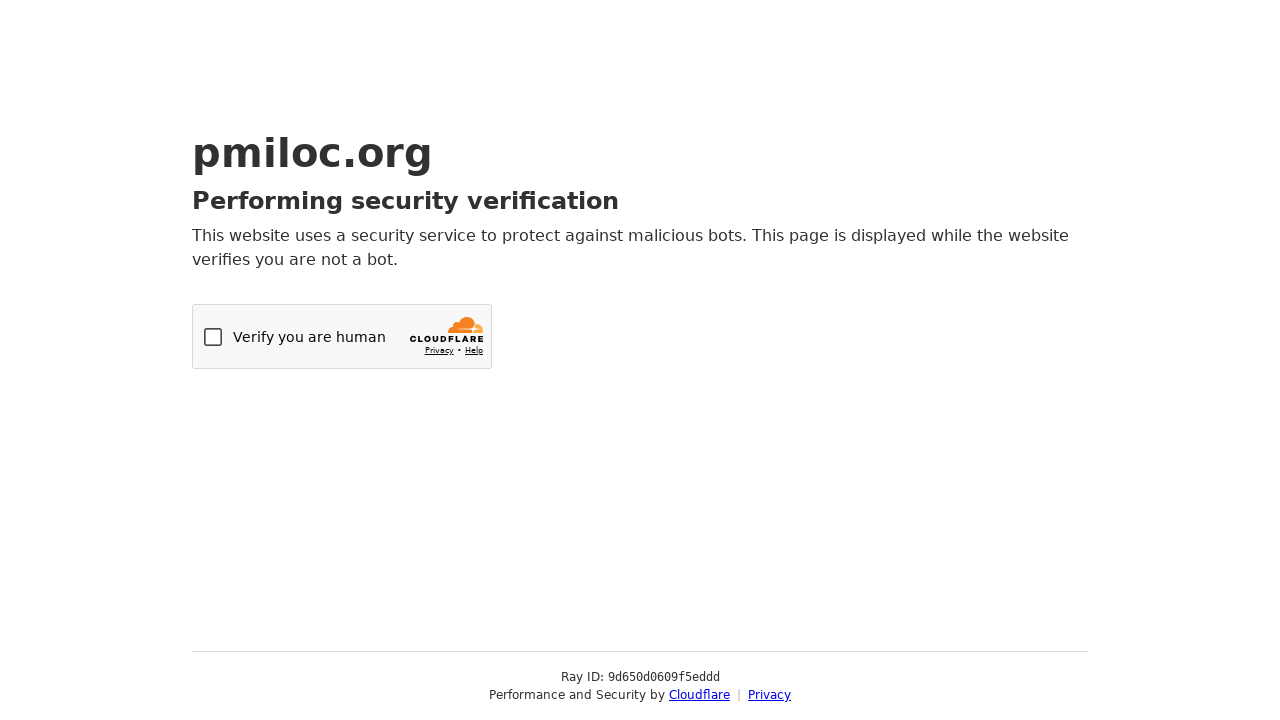